Tests checkbox functionality by checking the first checkbox and verifying it becomes checked

Starting URL: https://the-internet.herokuapp.com/

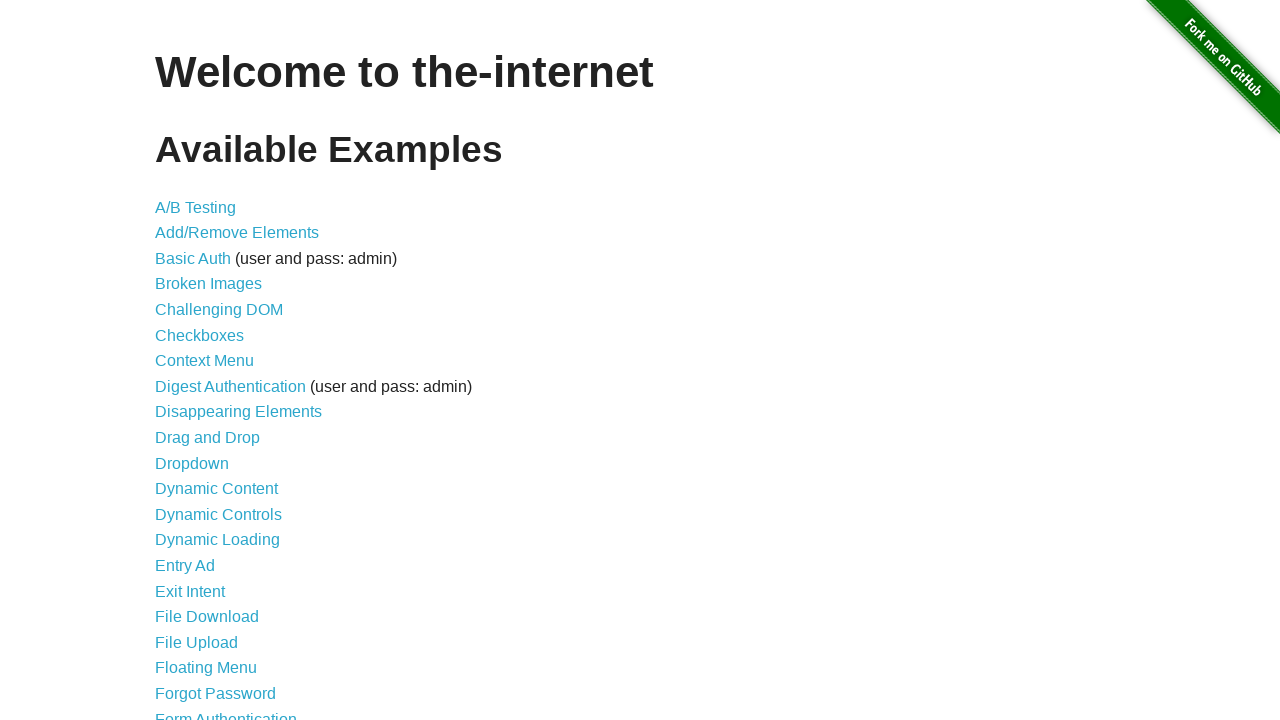

Clicked on Checkboxes link to navigate to the checkboxes page at (200, 335) on a:has-text('Checkboxes')
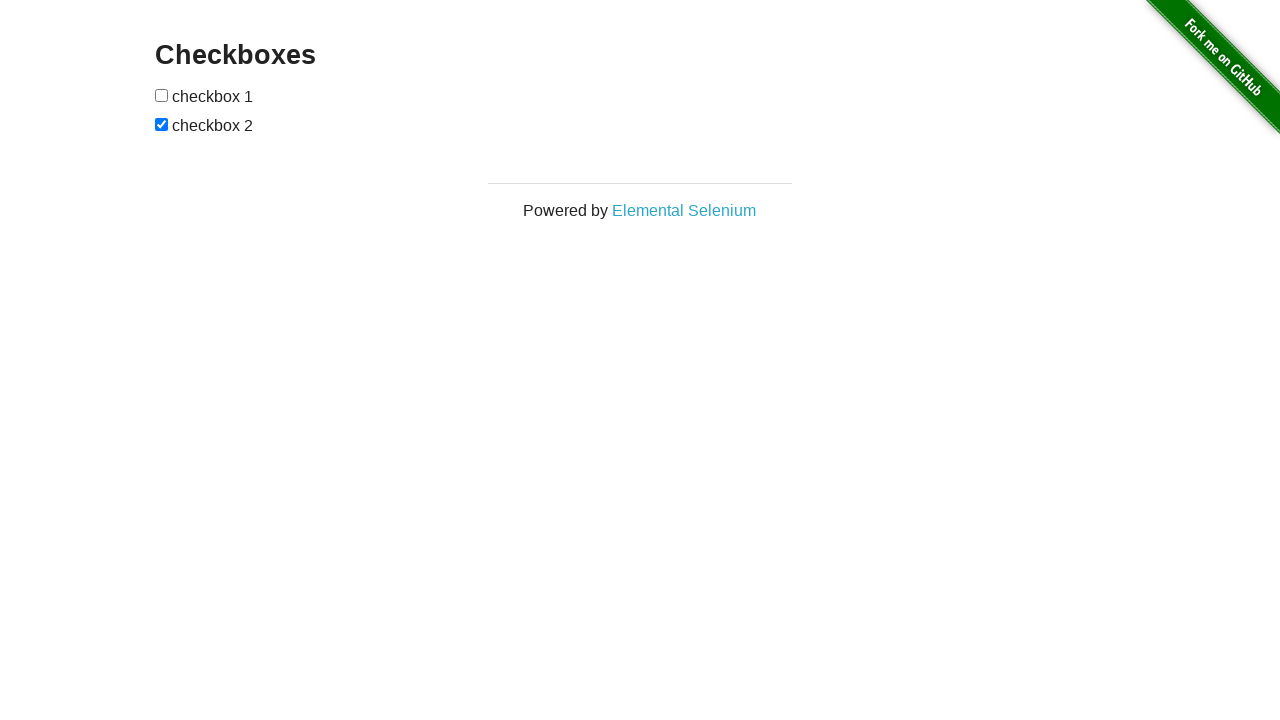

Checked the first checkbox at (162, 95) on input[type='checkbox'] >> nth=0
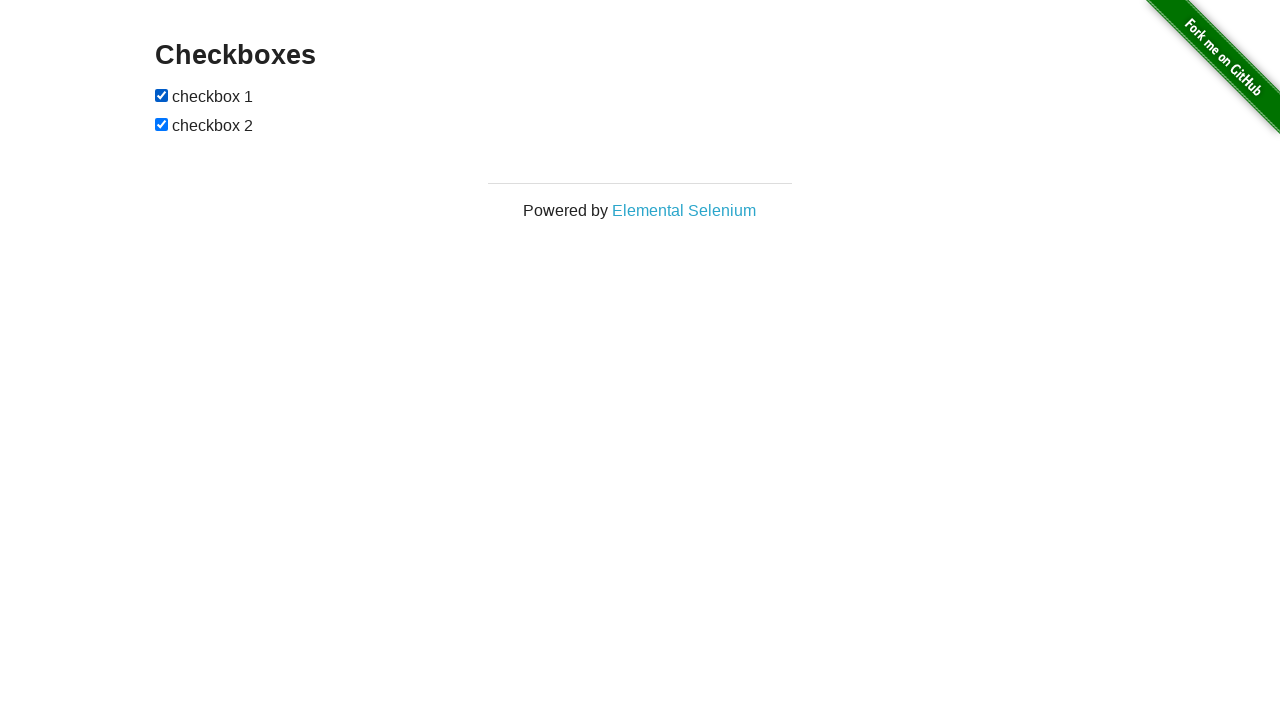

Verified that the first checkbox is checked
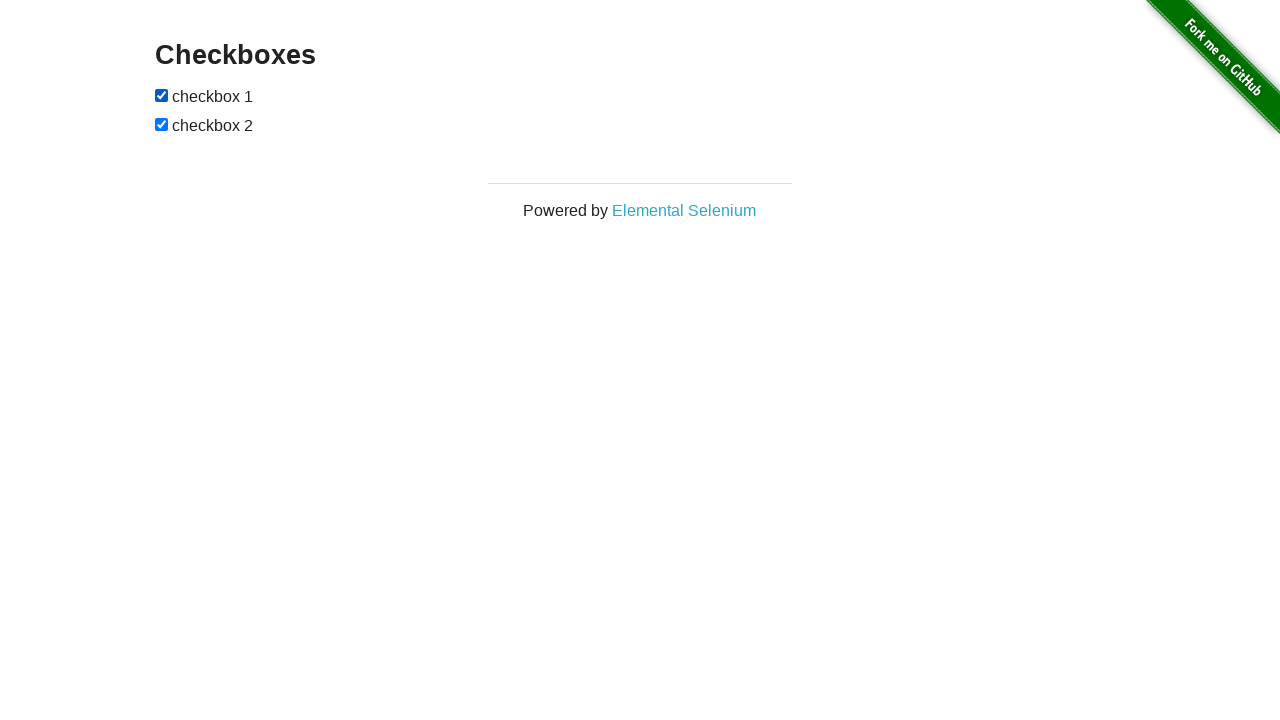

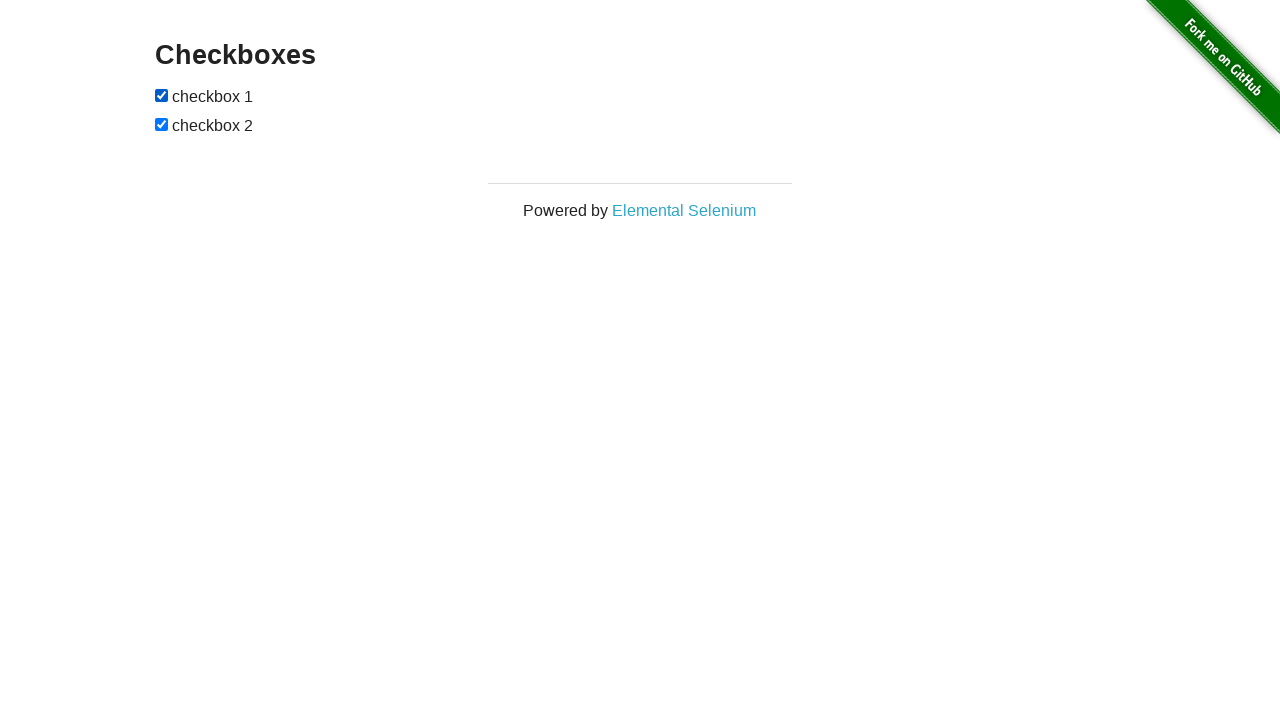